Tests finding a link by partial text (calculated from a mathematical expression), clicking it, then filling out a form with personal information (first name, last name, city, country) and submitting it.

Starting URL: http://suninjuly.github.io/find_link_text

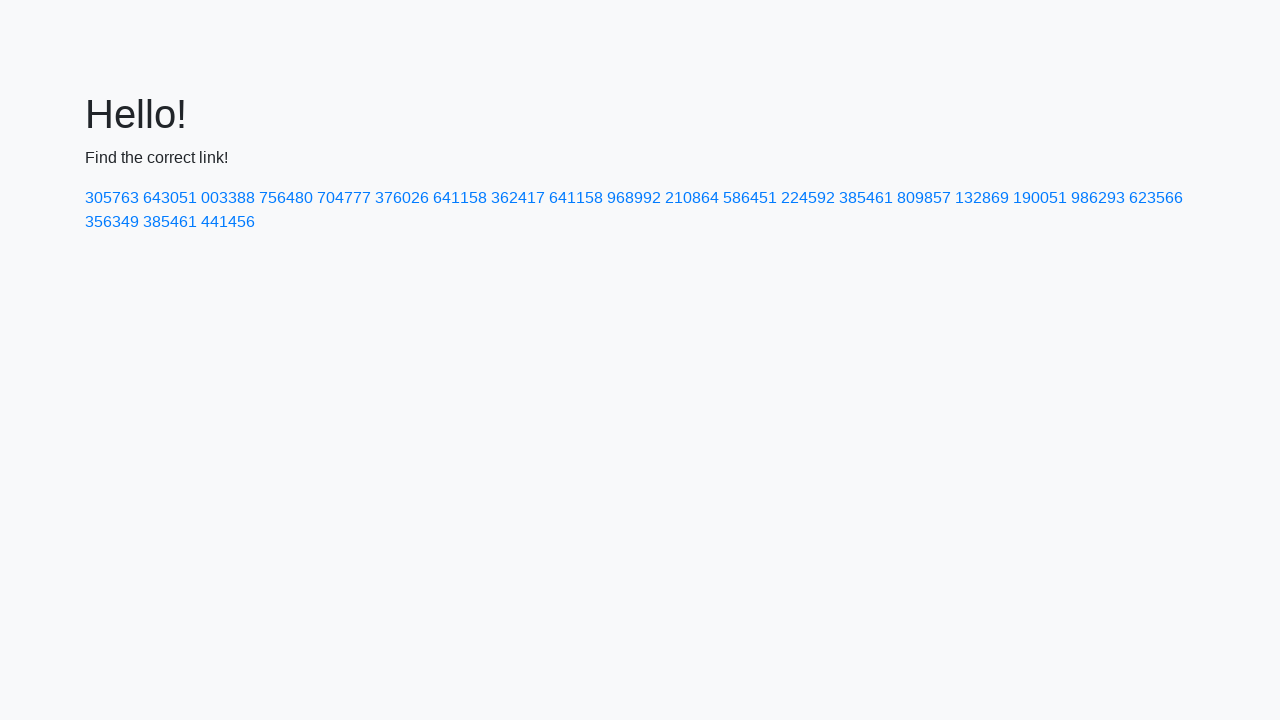

Clicked link with text '224592' (calculated from mathematical expression) at (808, 198) on a:has-text('224592')
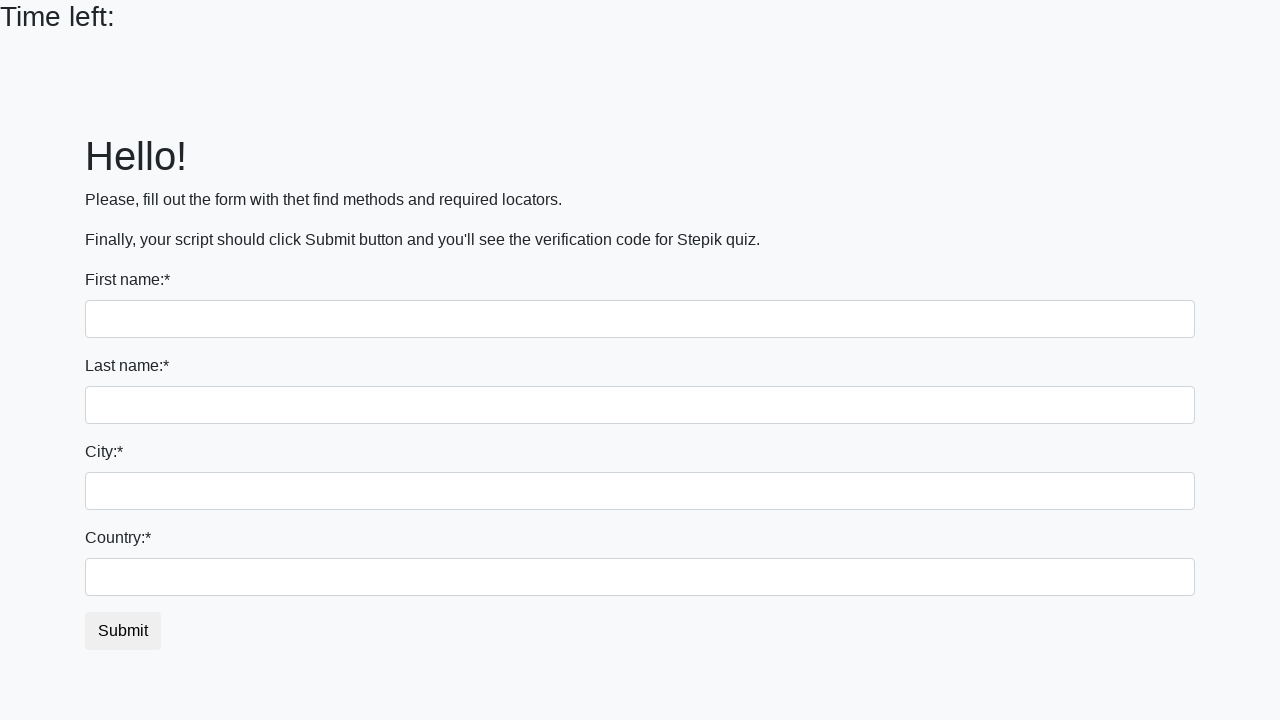

Filled first name field with 'Ivan' on input
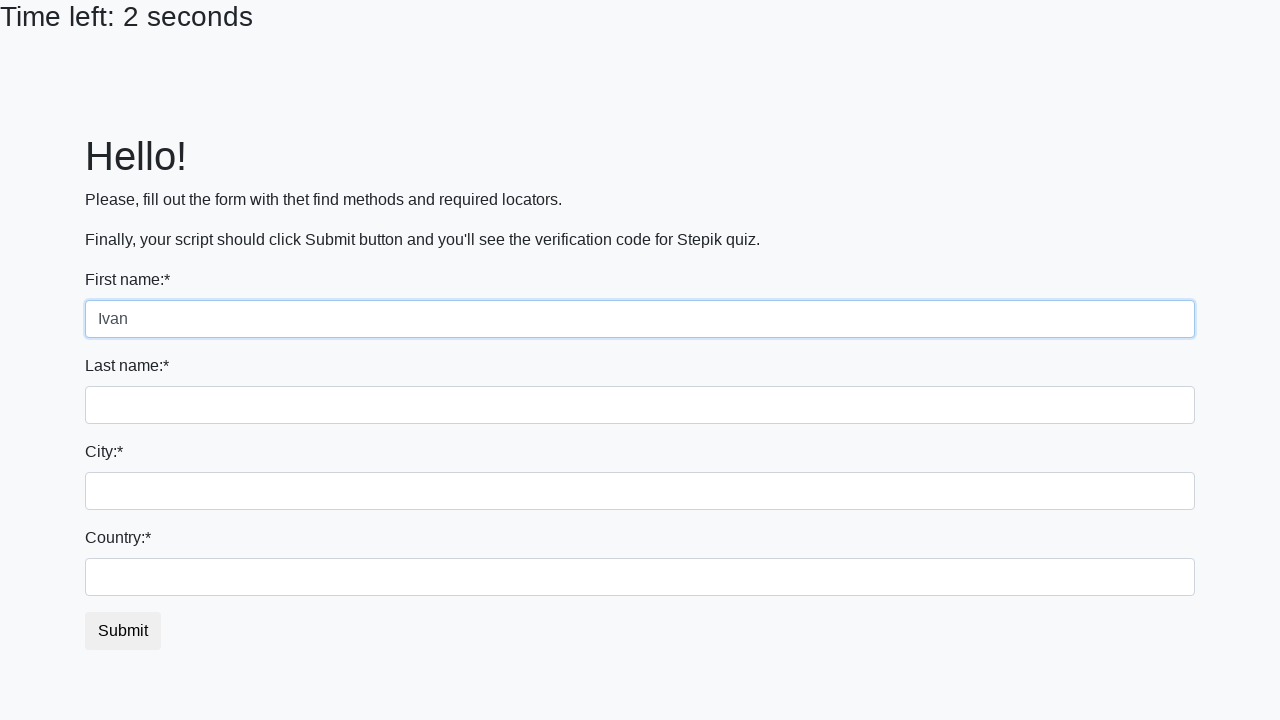

Filled last name field with 'Petrov' on input[name='last_name']
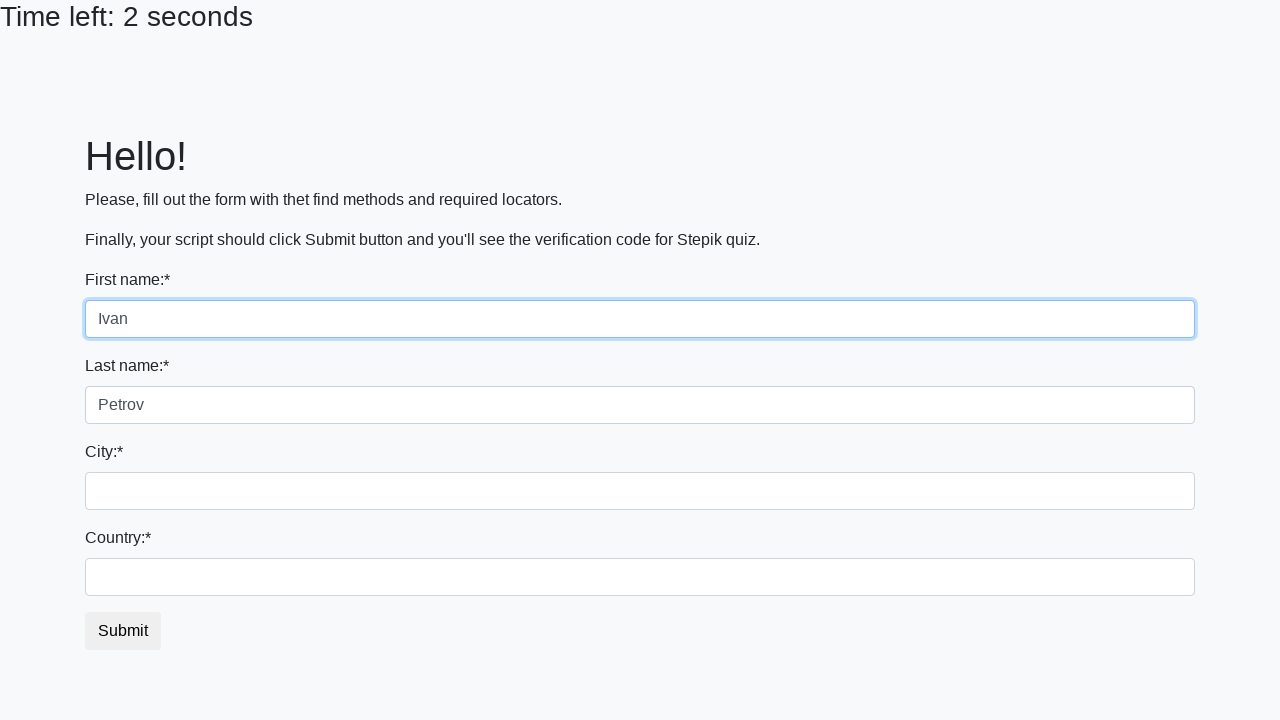

Filled city field with 'Smolensk' on .city
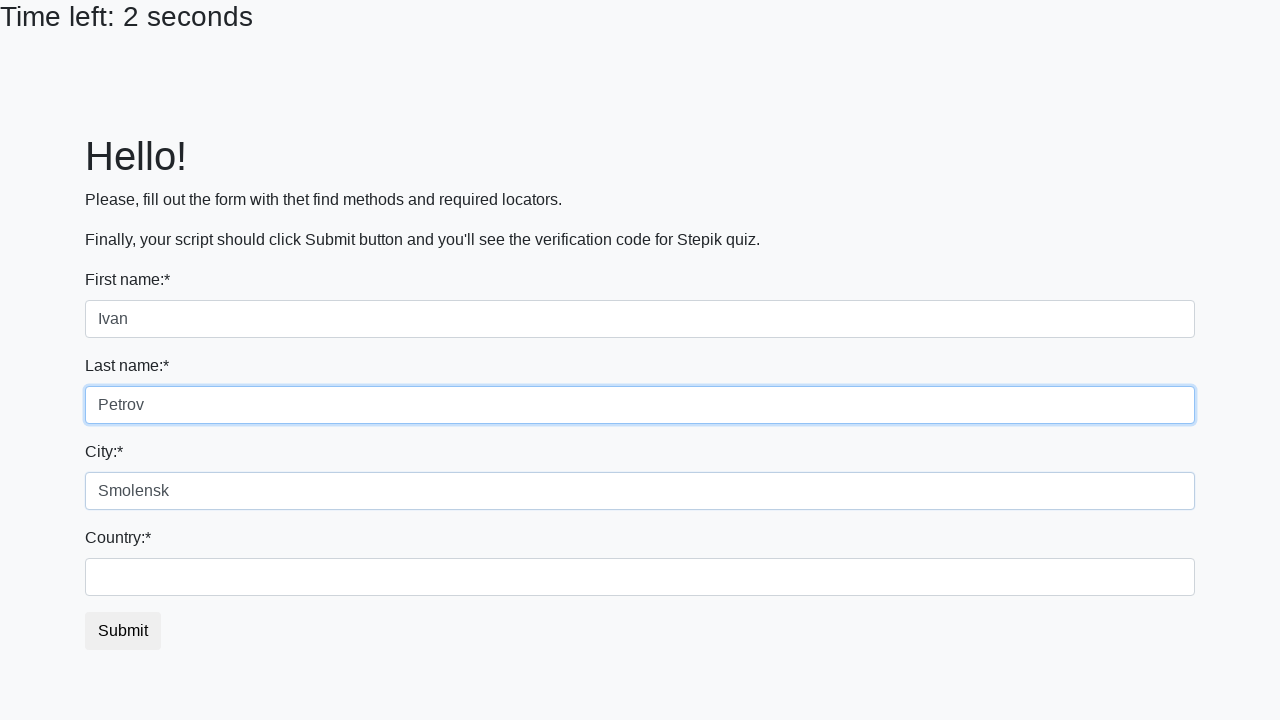

Filled country field with 'Russia' on #country
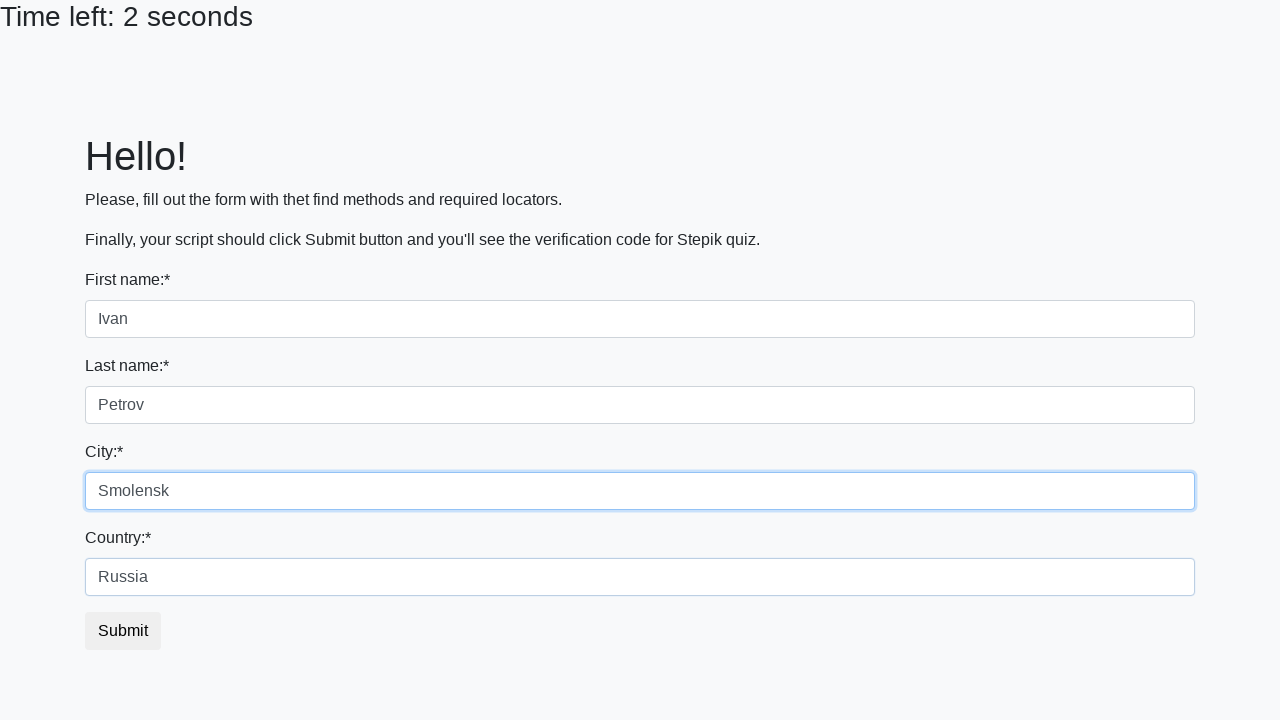

Clicked form submit button at (123, 631) on button.btn
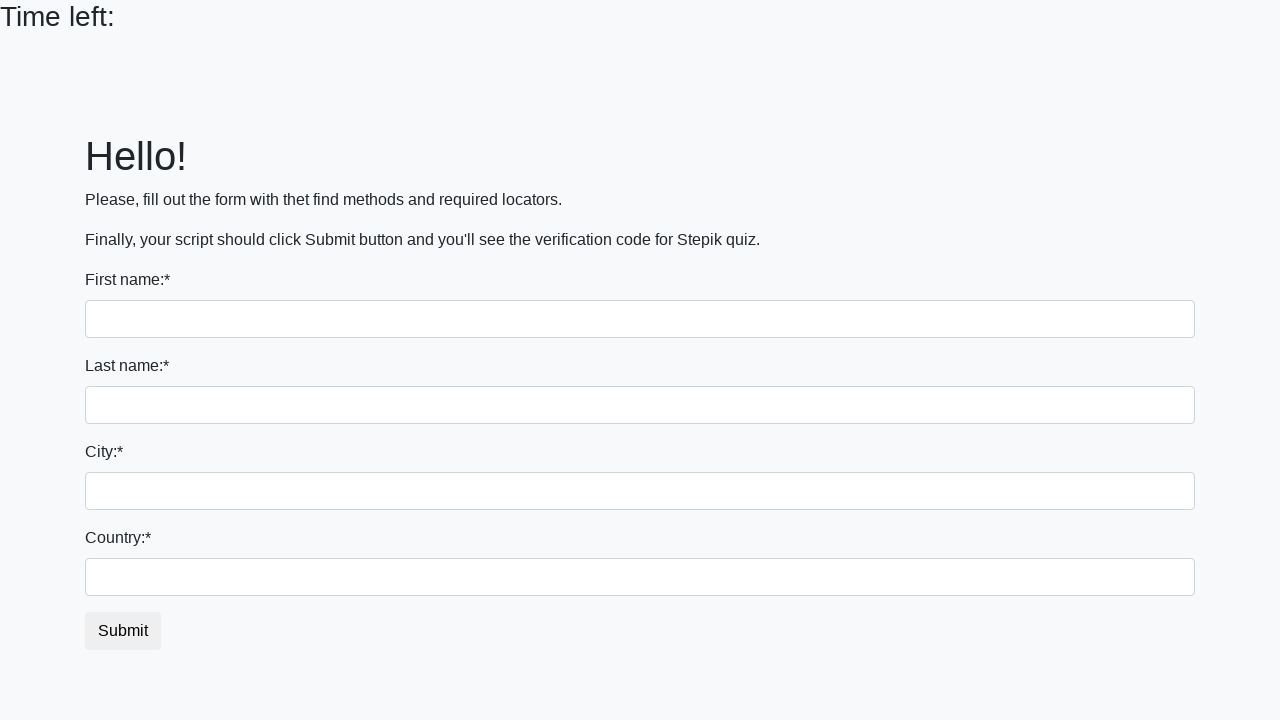

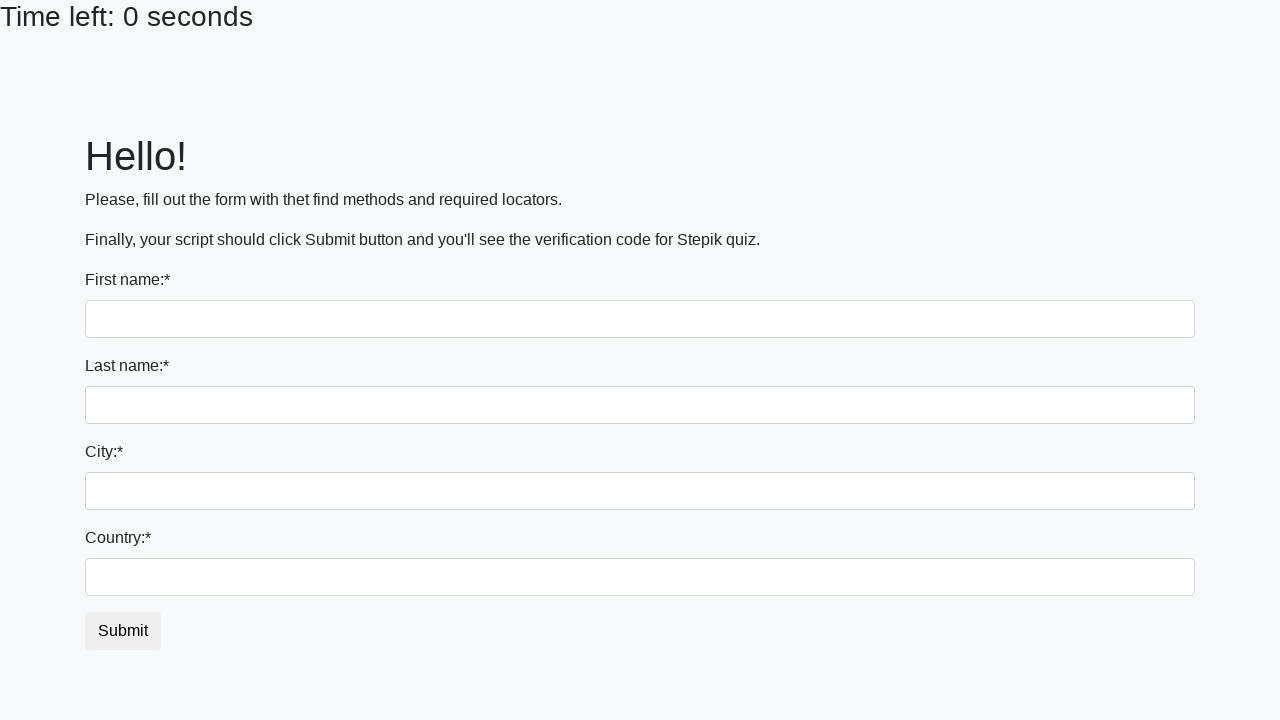